Verifies that a right-click on the double-click button does not trigger the double-click message

Starting URL: https://demoqa.com/buttons

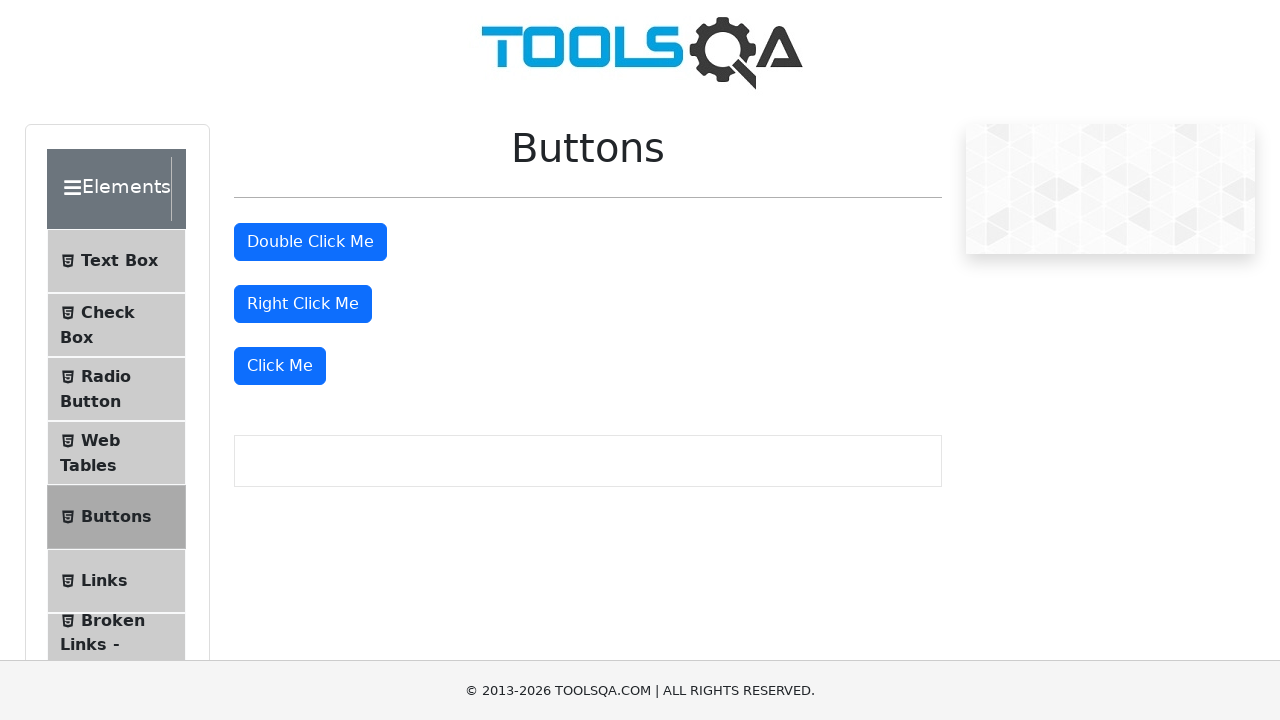

Located the double-click button element
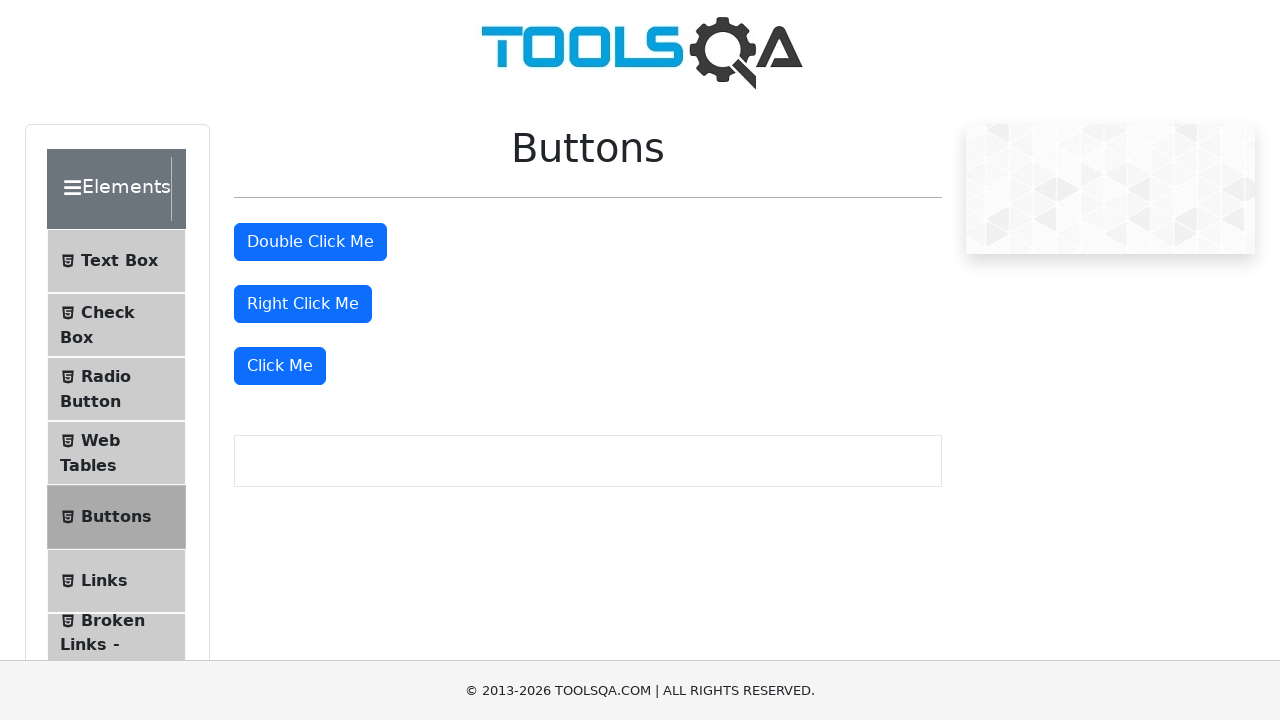

Right-clicked the double-click button at (310, 242) on #doubleClickBtn
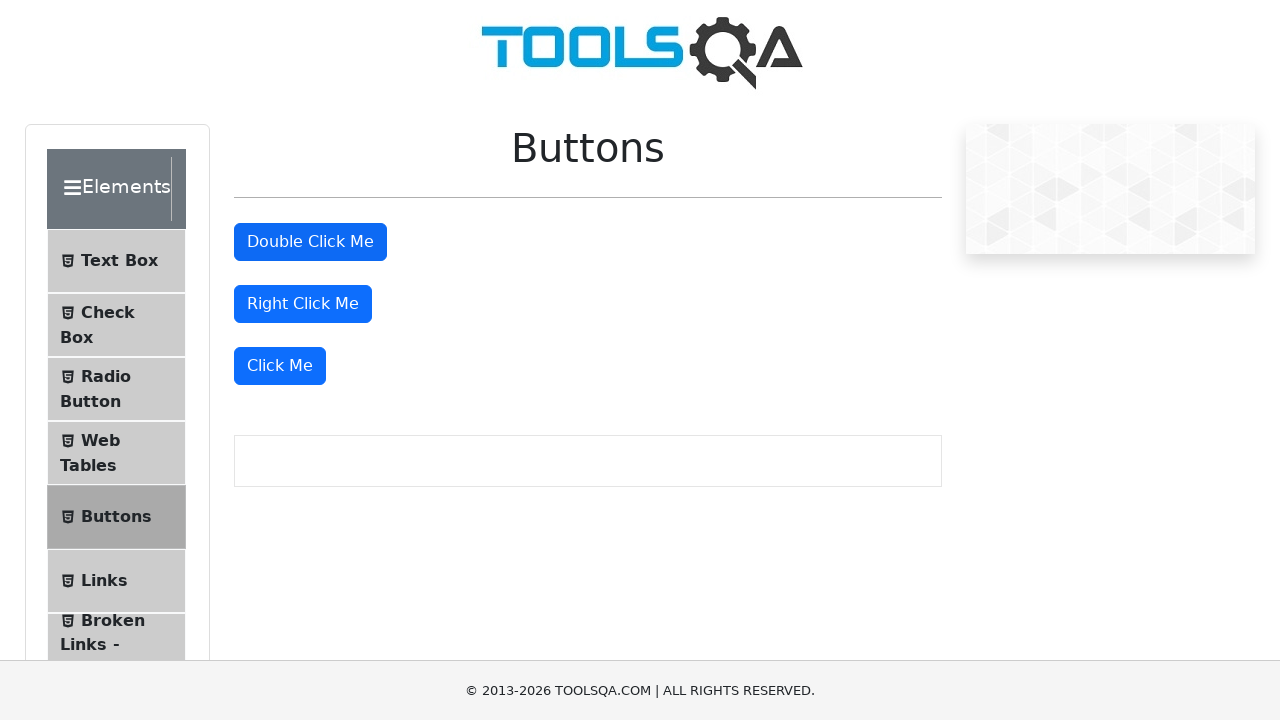

Verified that double-click message is not displayed after right-click
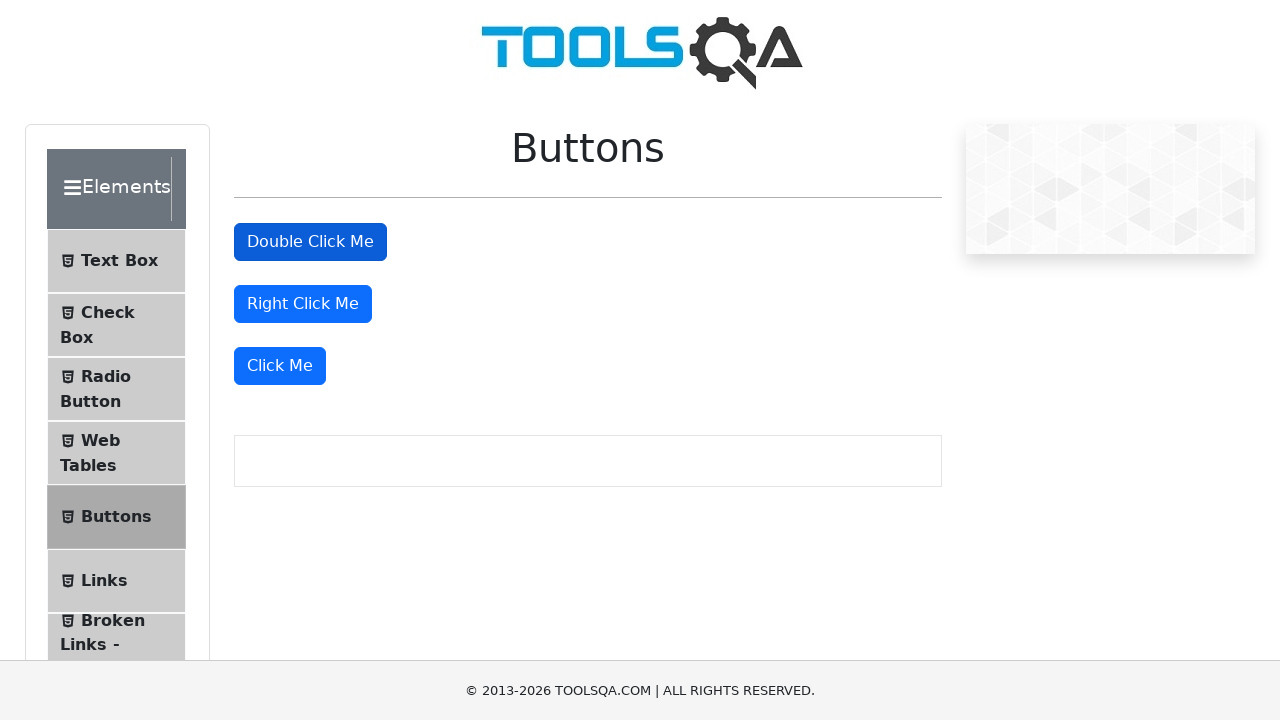

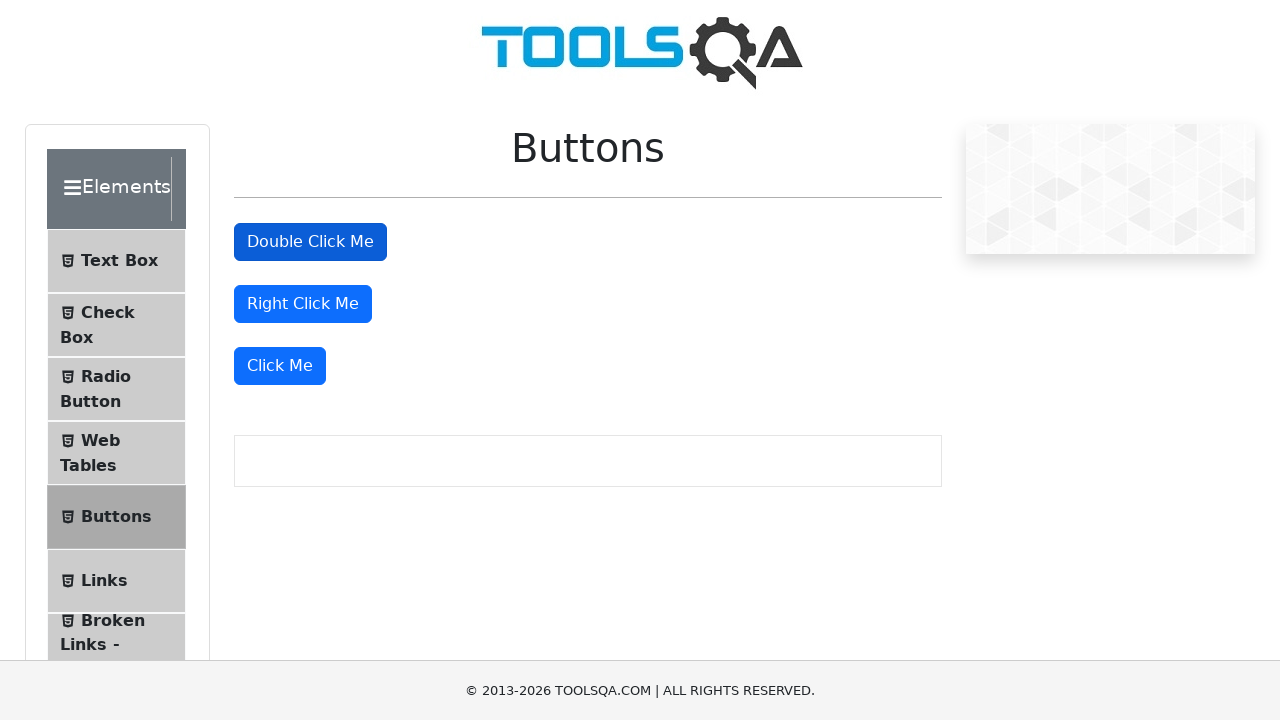